Tests clicking an "add element" button on a test page hosted on AWS S3

Starting URL: https://page-test-selenium.s3.sa-east-1.amazonaws.com/index.html

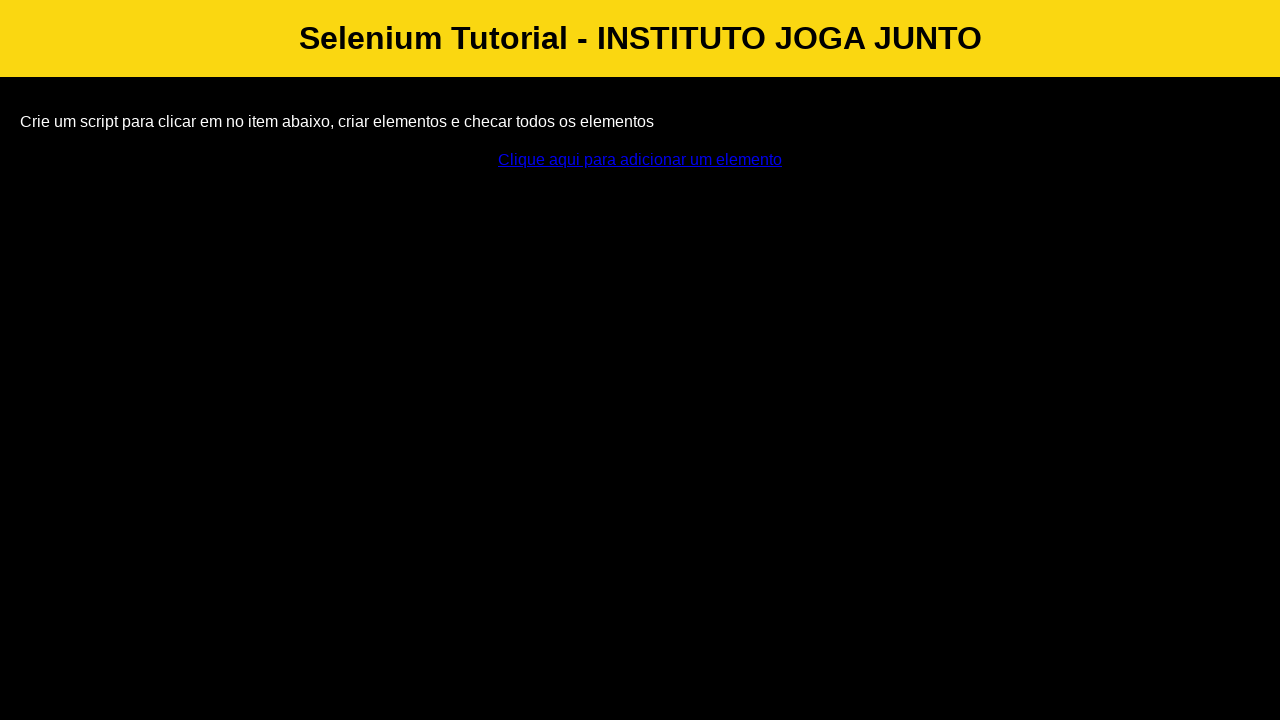

Clicked the 'add element' button at (640, 160) on #addElement
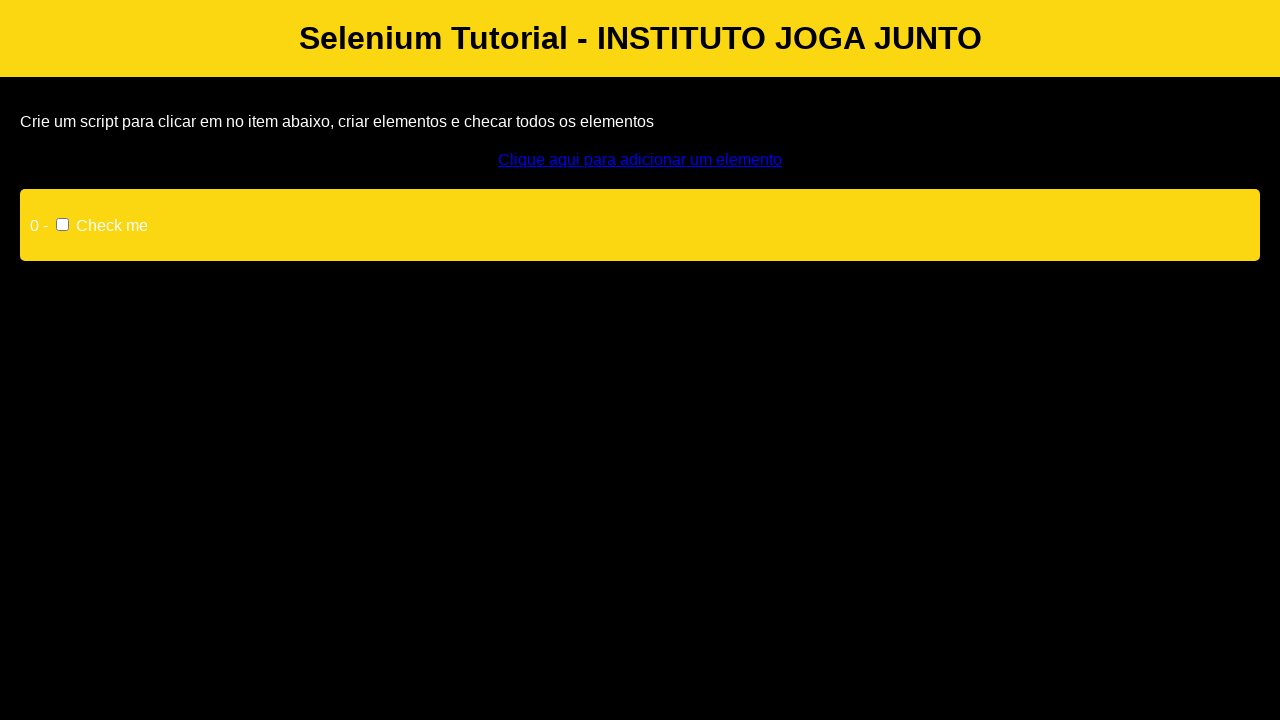

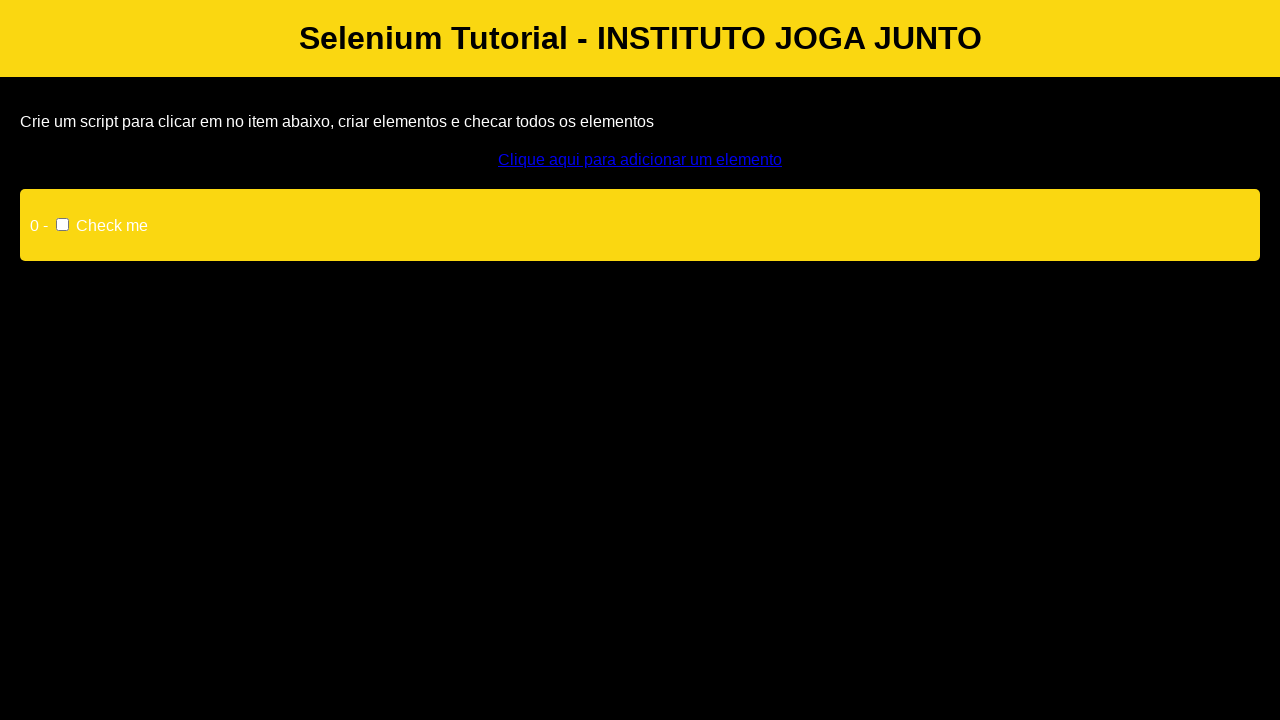